Tests drag and drop functionality on the jQuery UI droppable demo page by dragging an element and dropping it onto a target droppable area within an iframe.

Starting URL: https://jqueryui.com/droppable/

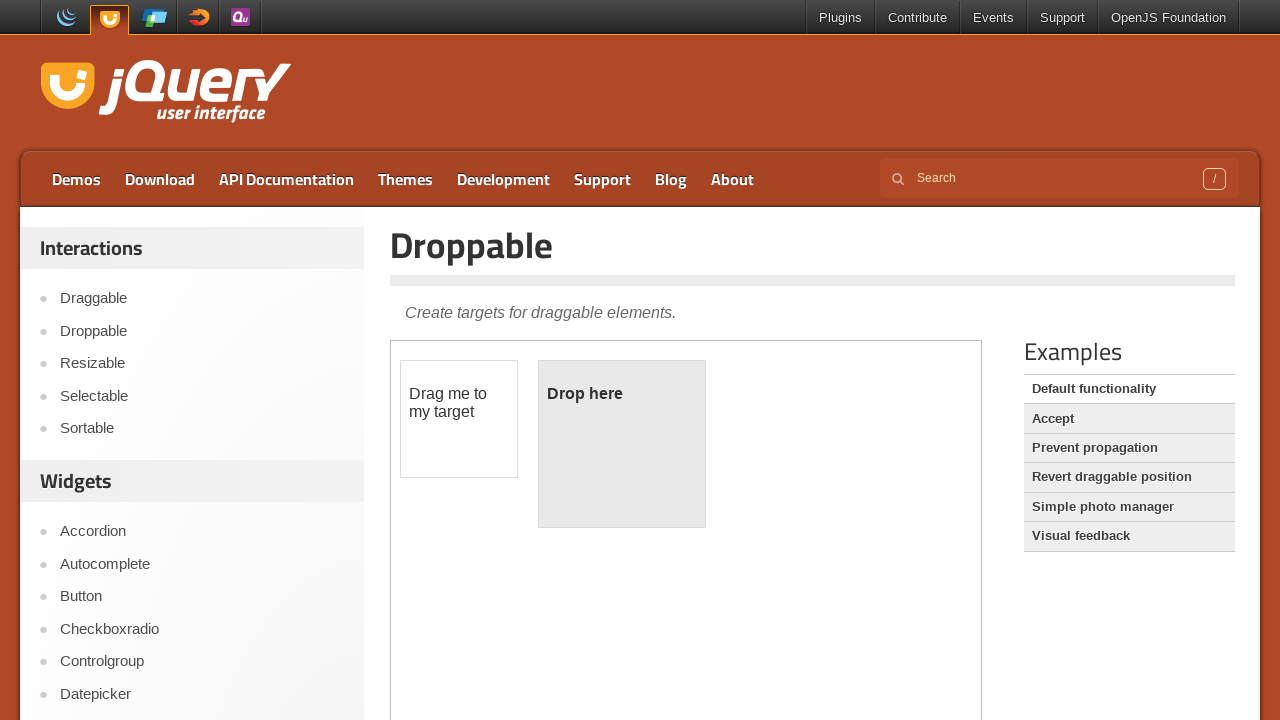

Located the iframe containing drag and drop elements
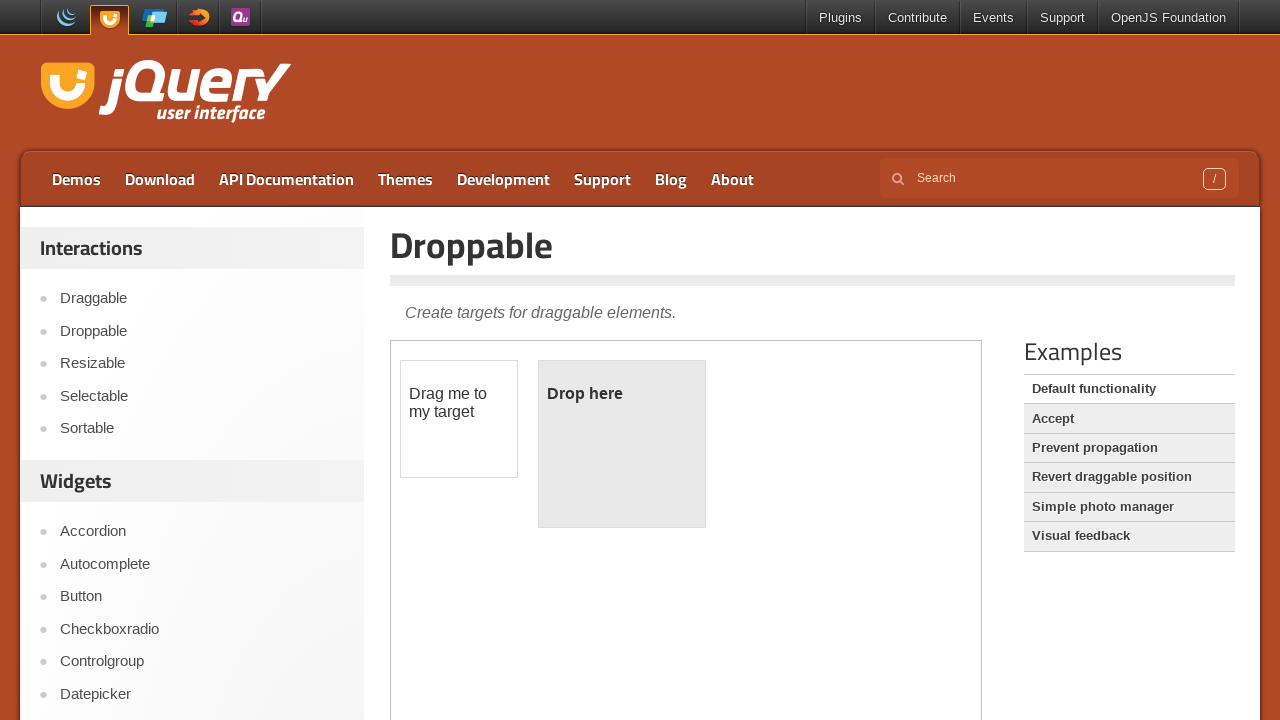

Located the draggable element with ID 'draggable'
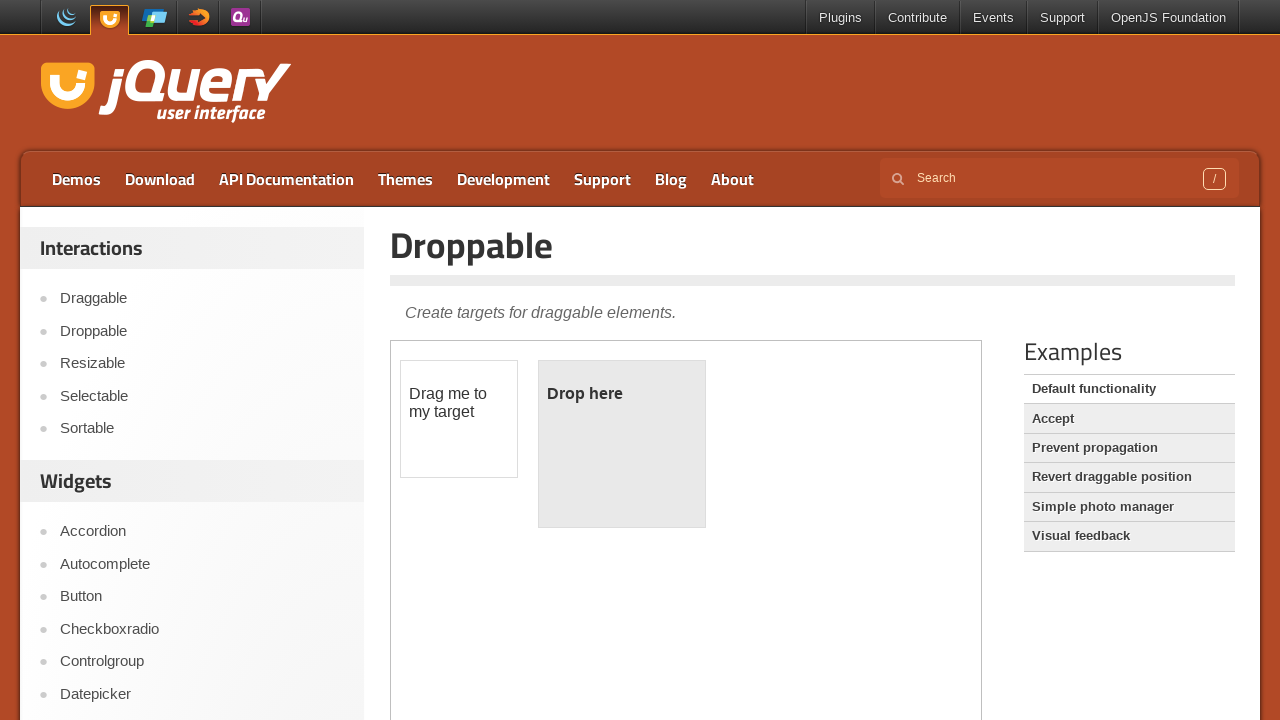

Located the droppable target element with ID 'droppable'
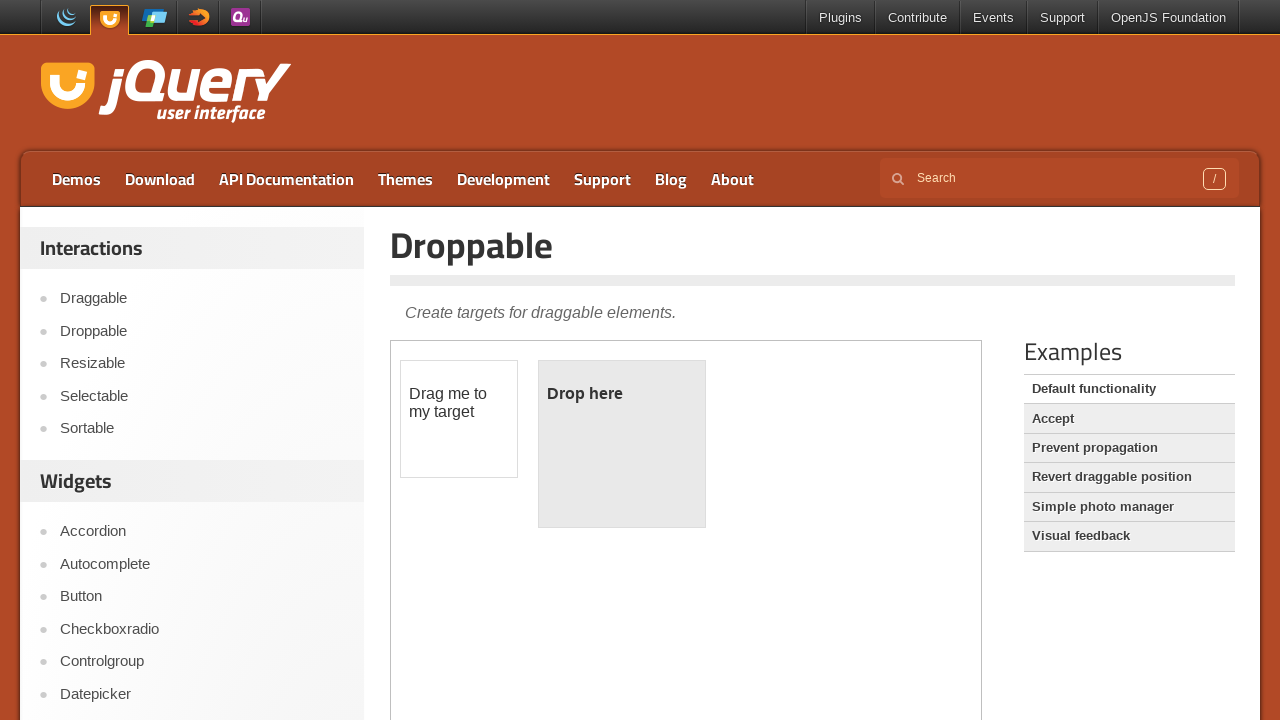

Dragged the draggable element onto the droppable target at (622, 444)
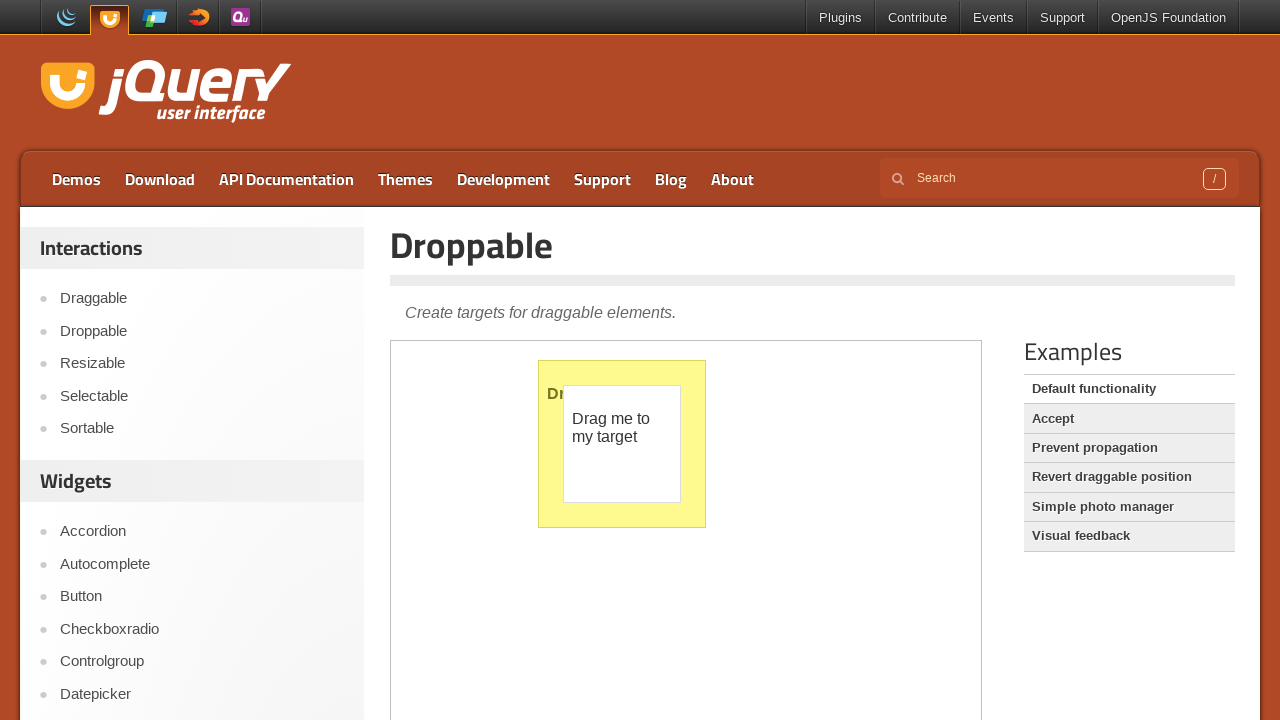

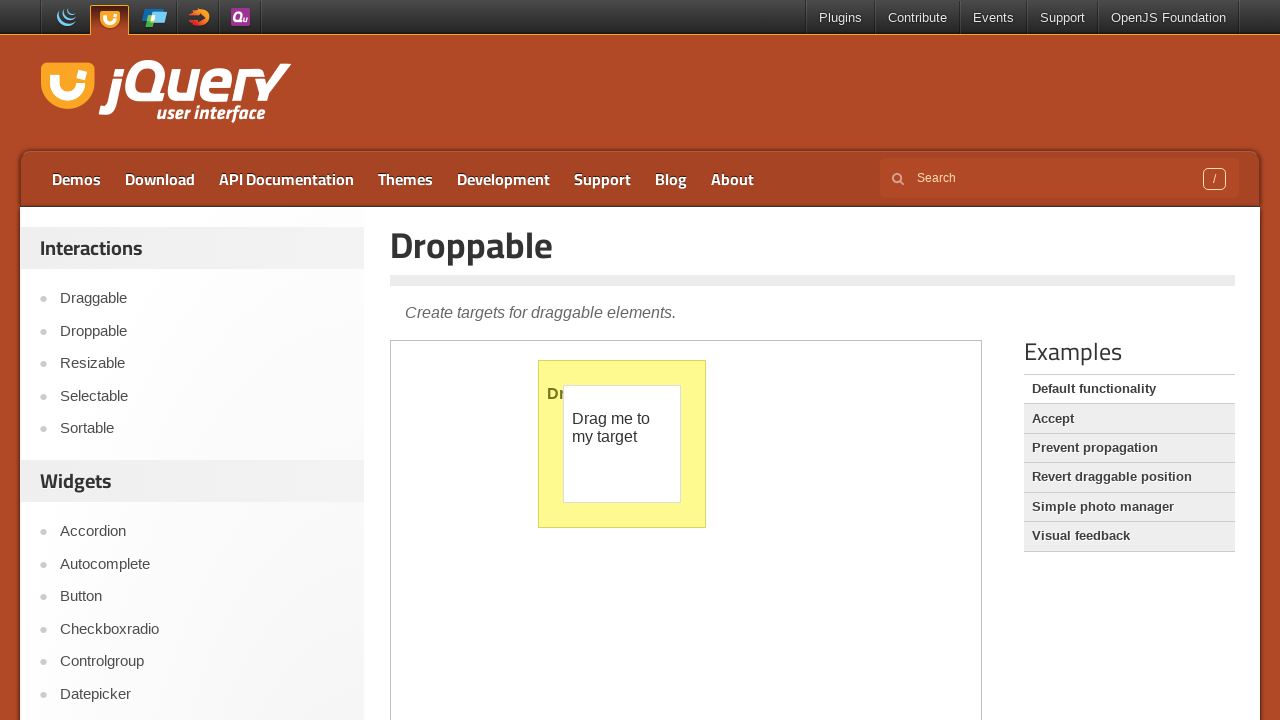